Tests un-marking todo items as complete by unchecking their checkboxes

Starting URL: https://demo.playwright.dev/todomvc

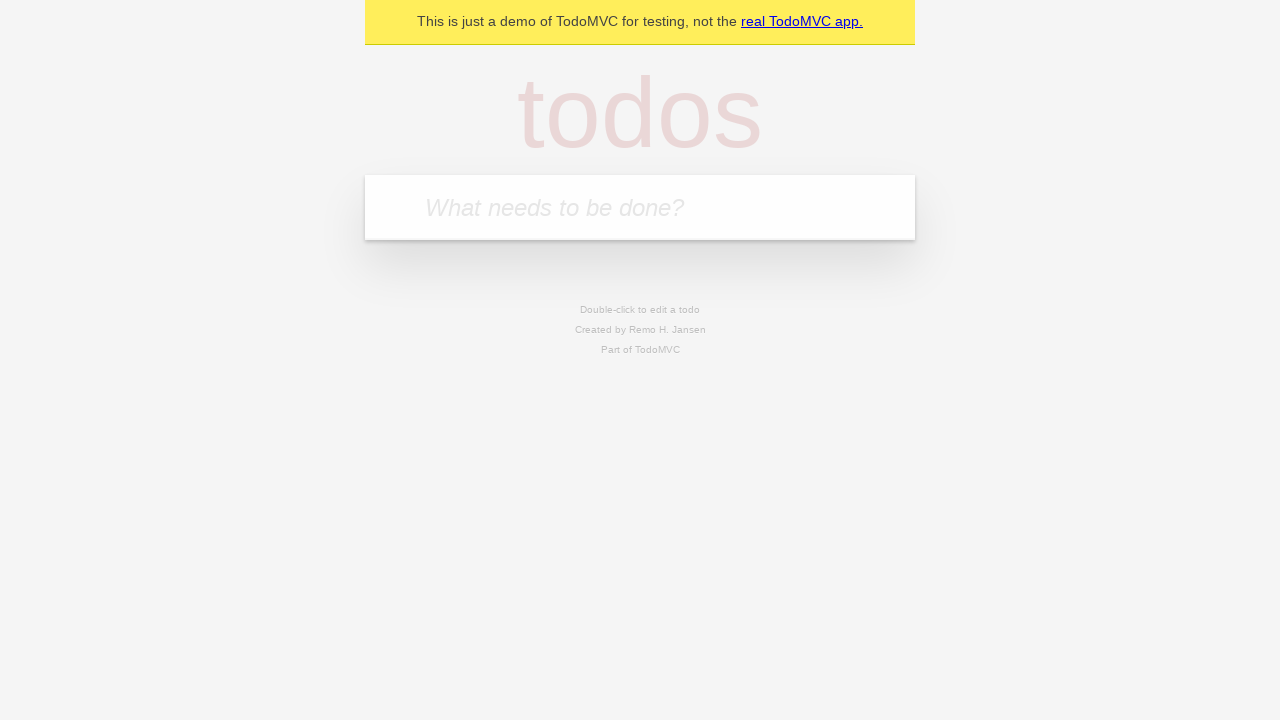

Filled input field with 'buy some cheese' on internal:attr=[placeholder="What needs to be done?"i]
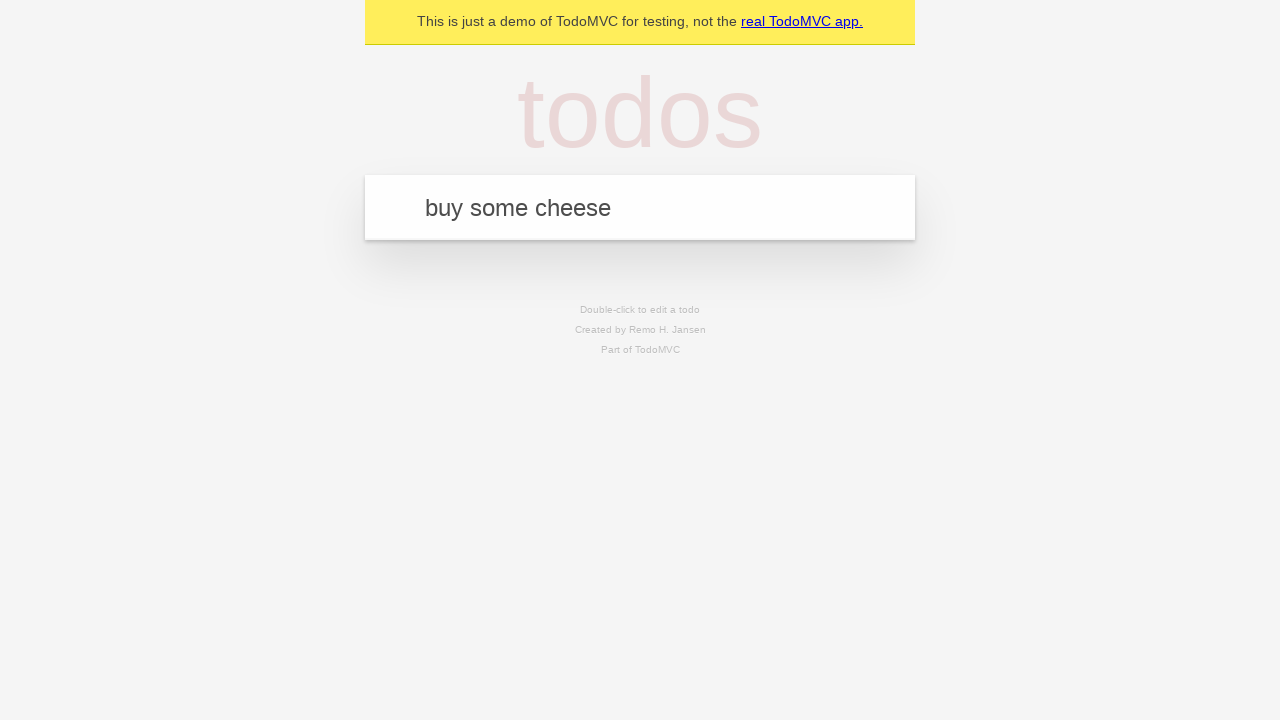

Pressed Enter to create first todo item on internal:attr=[placeholder="What needs to be done?"i]
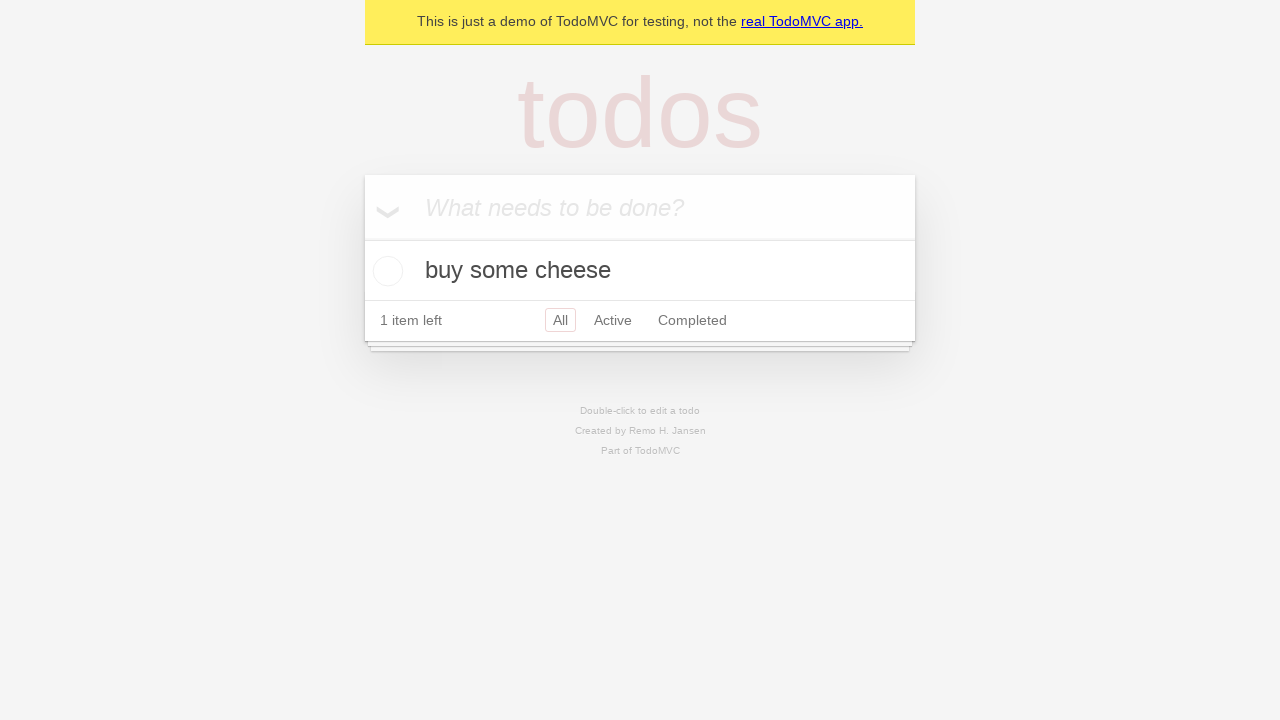

Filled input field with 'feed the cat' on internal:attr=[placeholder="What needs to be done?"i]
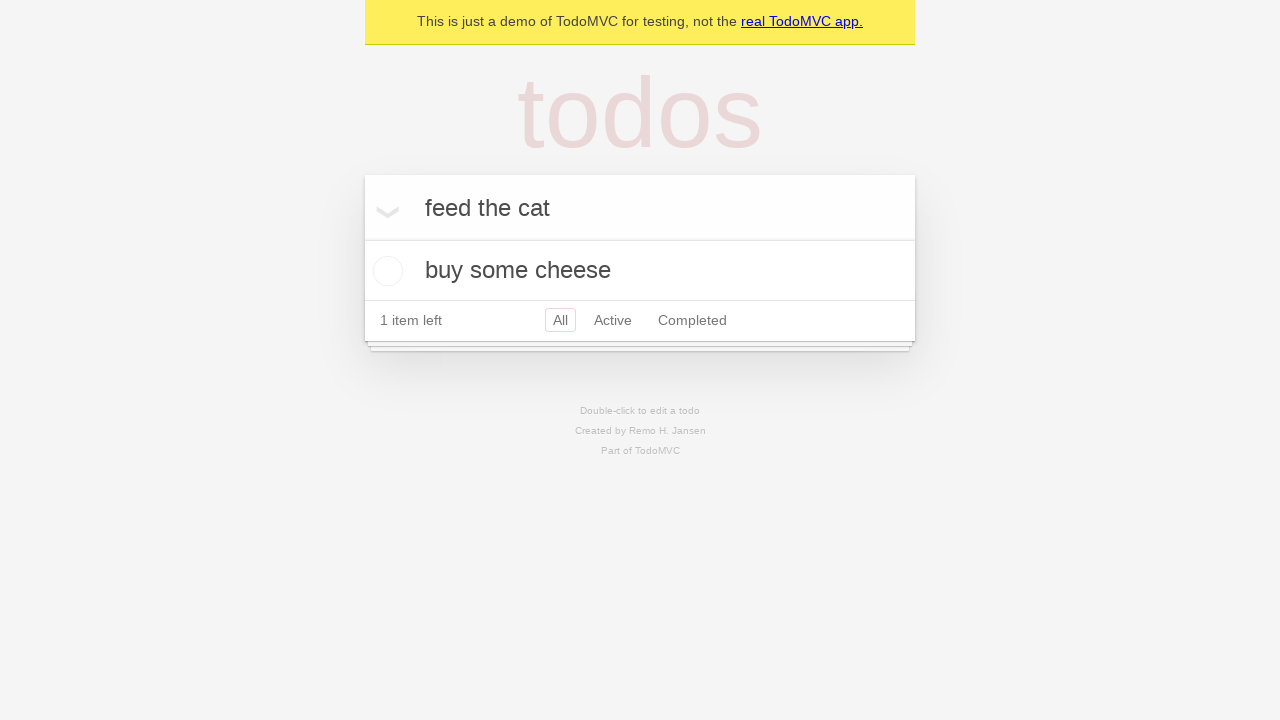

Pressed Enter to create second todo item on internal:attr=[placeholder="What needs to be done?"i]
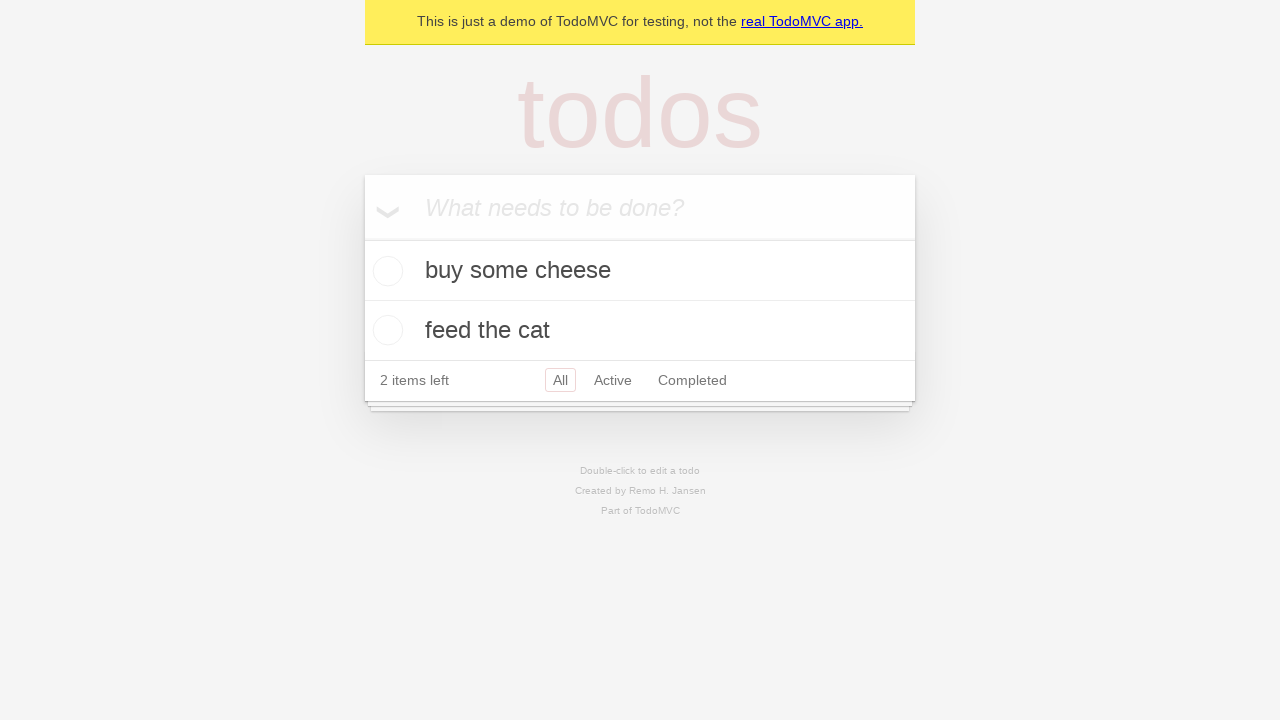

Checked checkbox for first todo item to mark it complete at (385, 271) on internal:testid=[data-testid="todo-item"s] >> nth=0 >> internal:role=checkbox
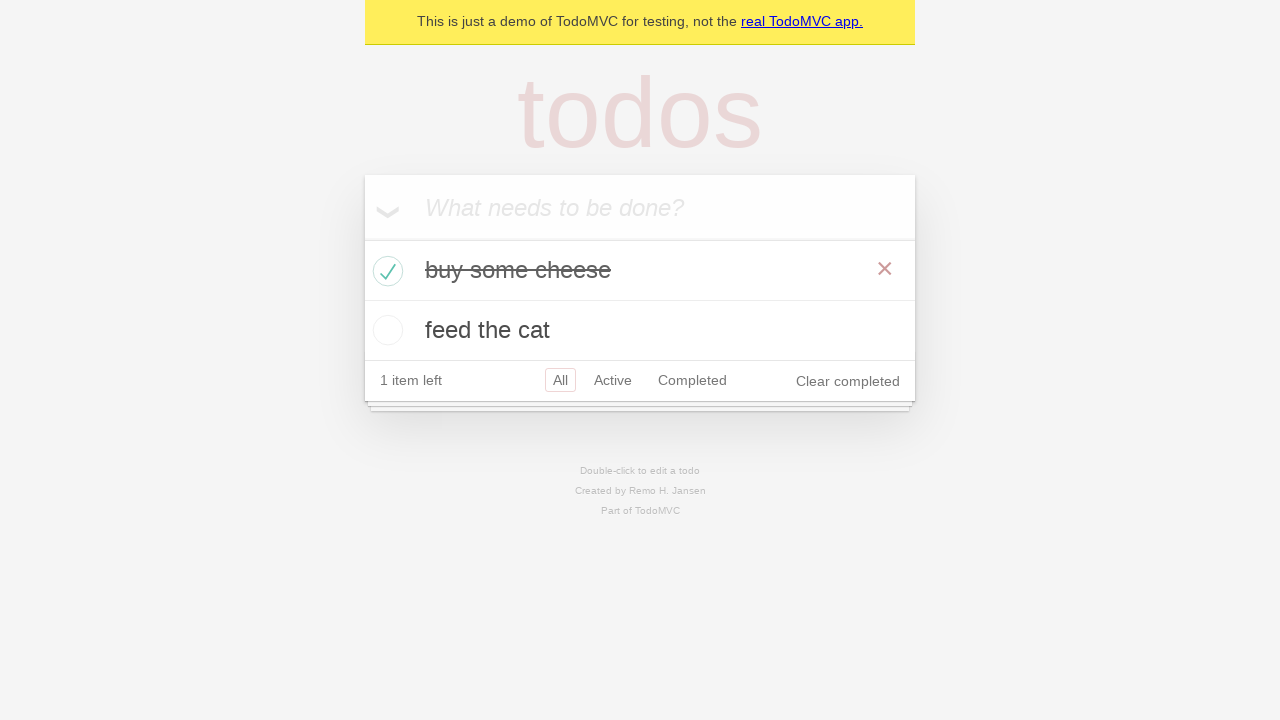

Unchecked checkbox for first todo item to mark it incomplete at (385, 271) on internal:testid=[data-testid="todo-item"s] >> nth=0 >> internal:role=checkbox
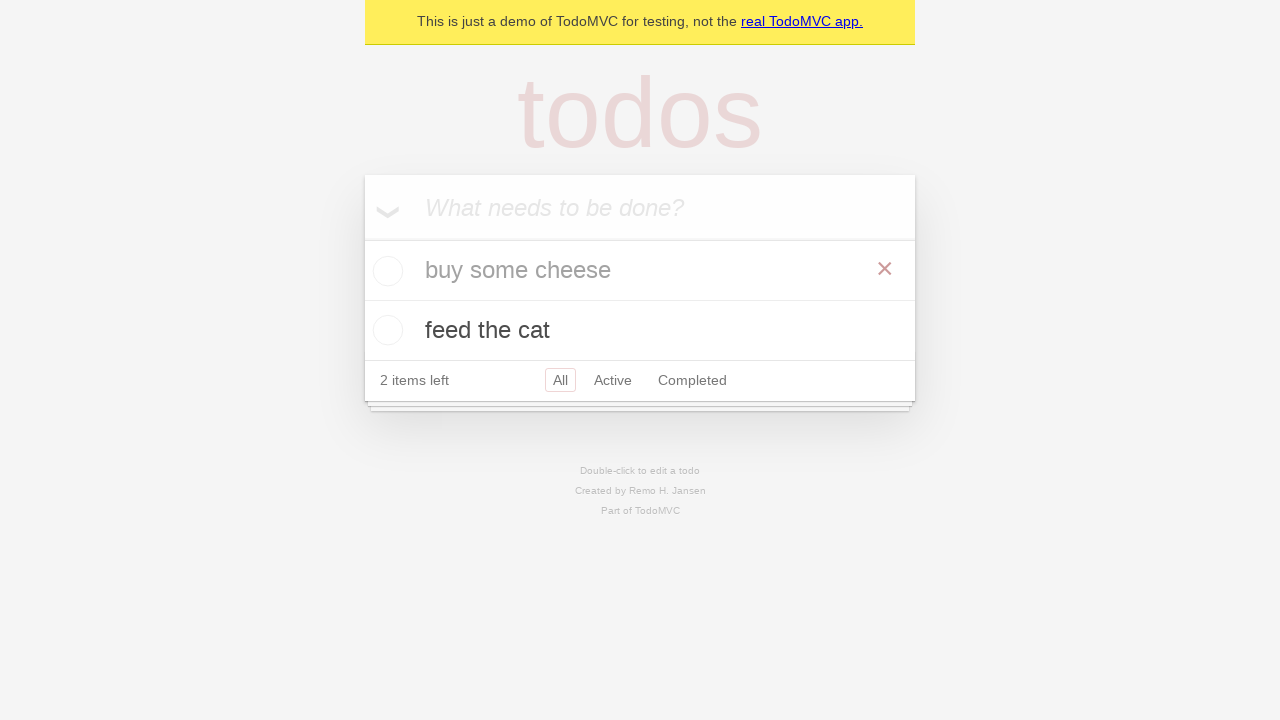

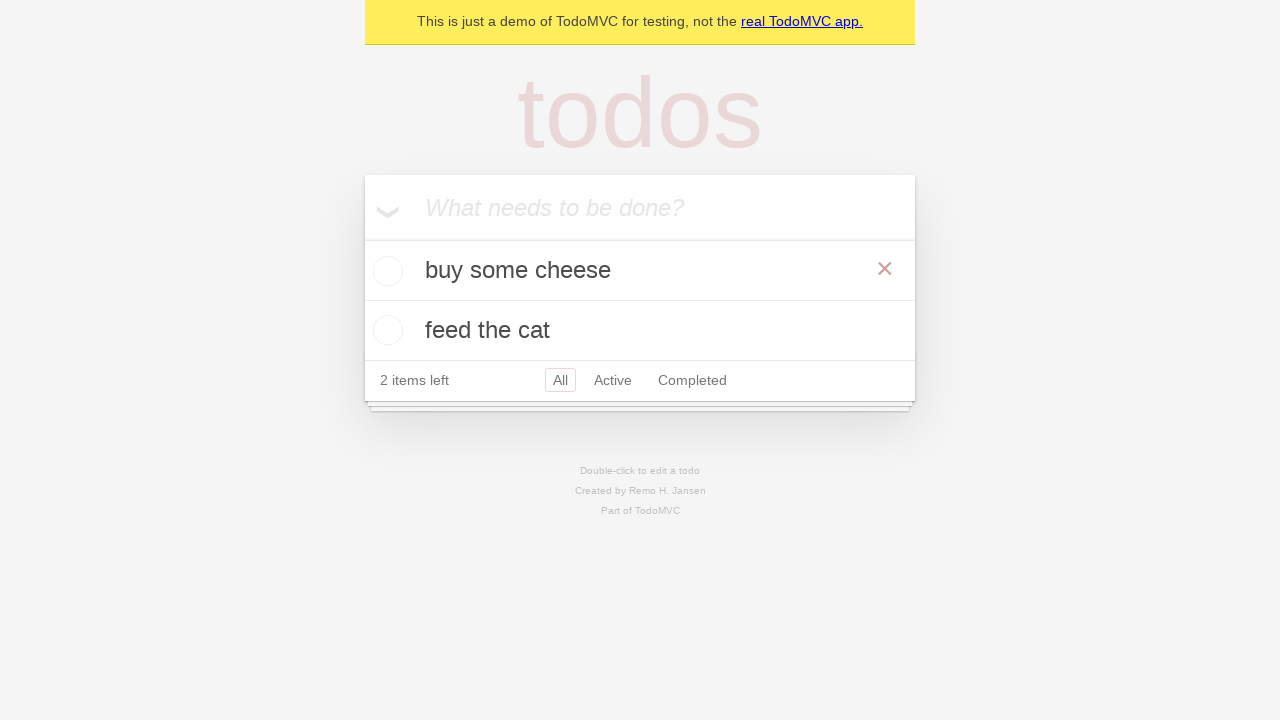